Tests mouse scrolling functionality by scrolling vertically and horizontally on the page

Starting URL: https://testautomationpractice.blogspot.com/

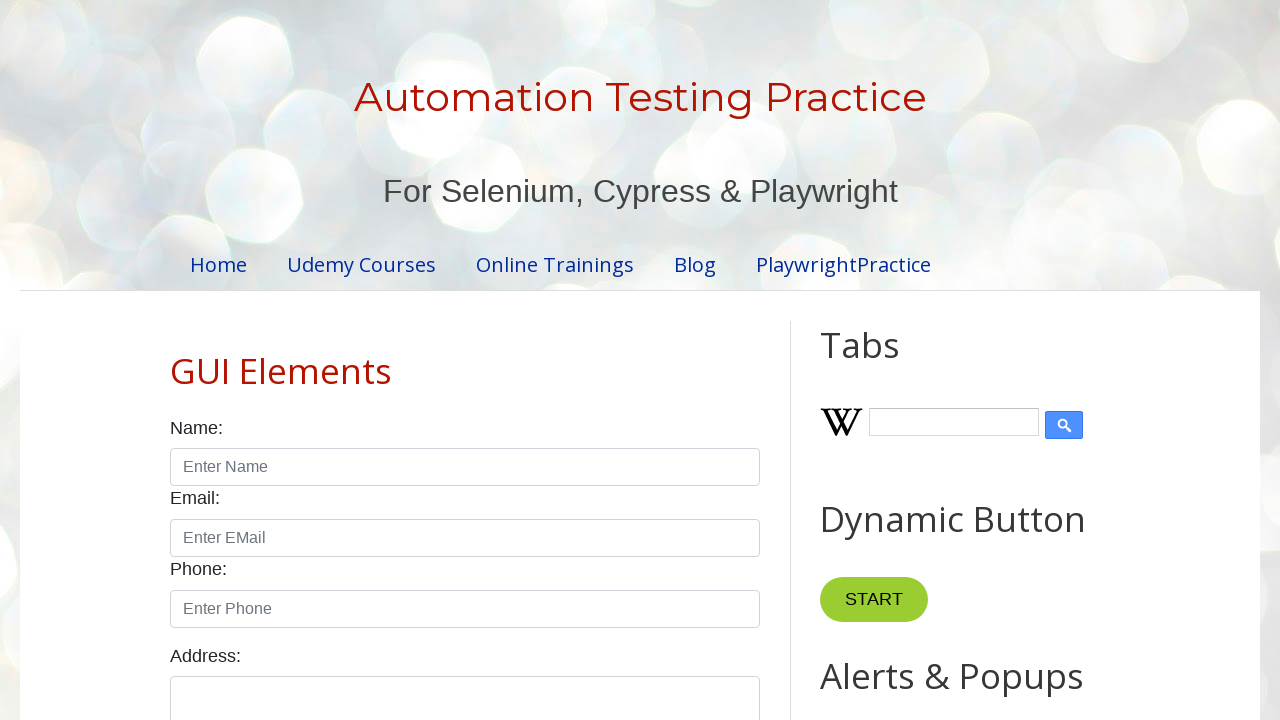

Set viewport size to 360x768
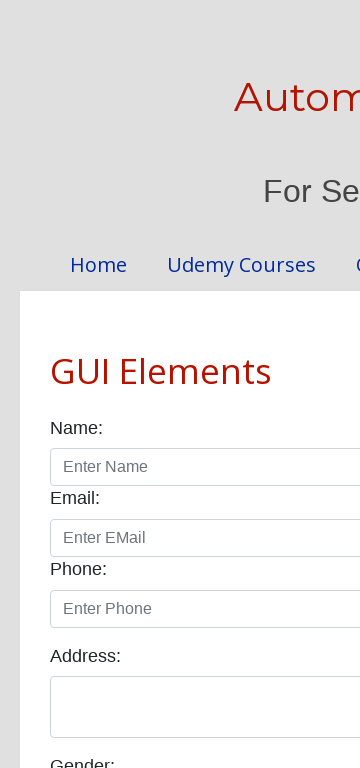

Scrolled down vertically by 3000 pixels
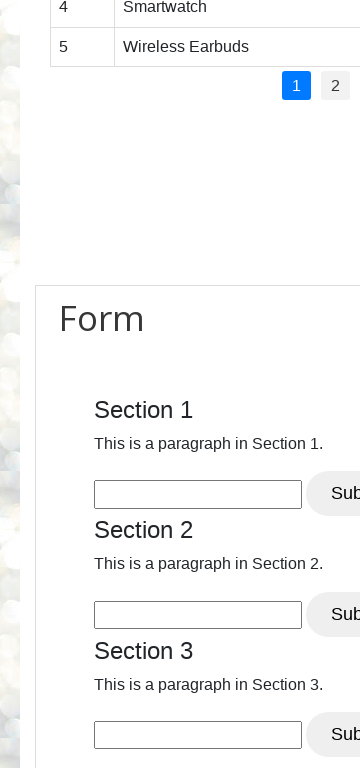

Scrolled left horizontally by 3000 pixels
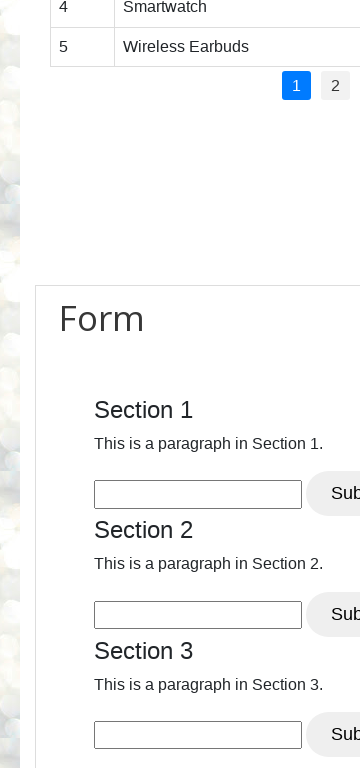

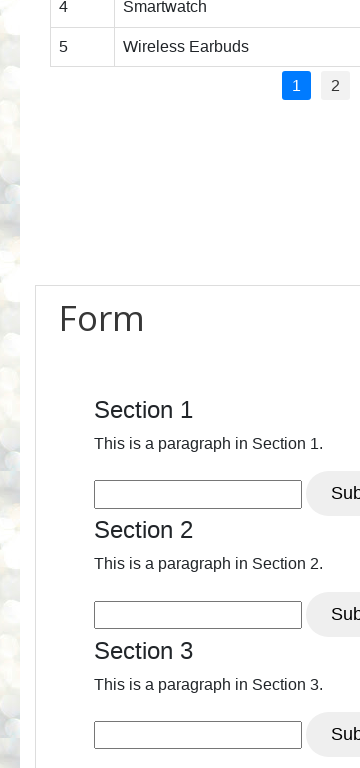